Tests the robot ordering workflow on RobotSpareBin Industries demo site by closing the initial popup modal, filling out the order form with robot specifications (head, body, legs, address), previewing the order, and submitting it.

Starting URL: https://robotsparebinindustries.com/#/robot-order

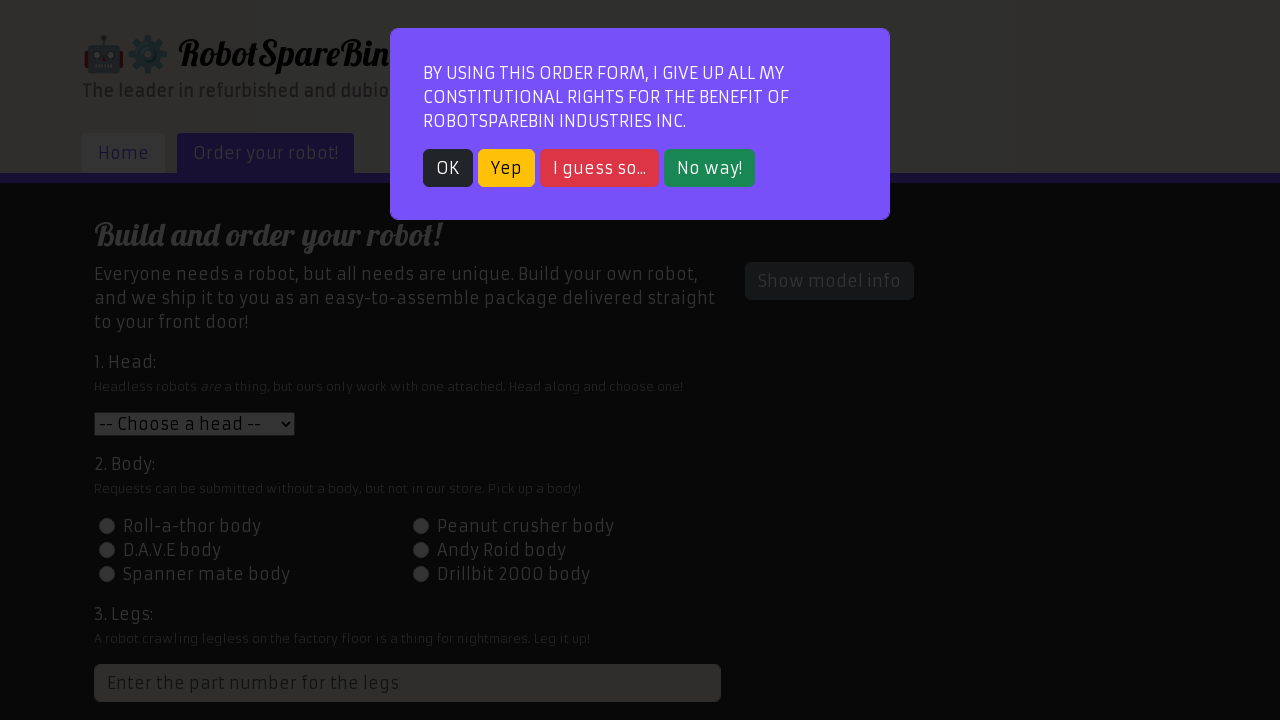

Closed the initial 'waive rights' popup modal at (448, 168) on button:text('OK')
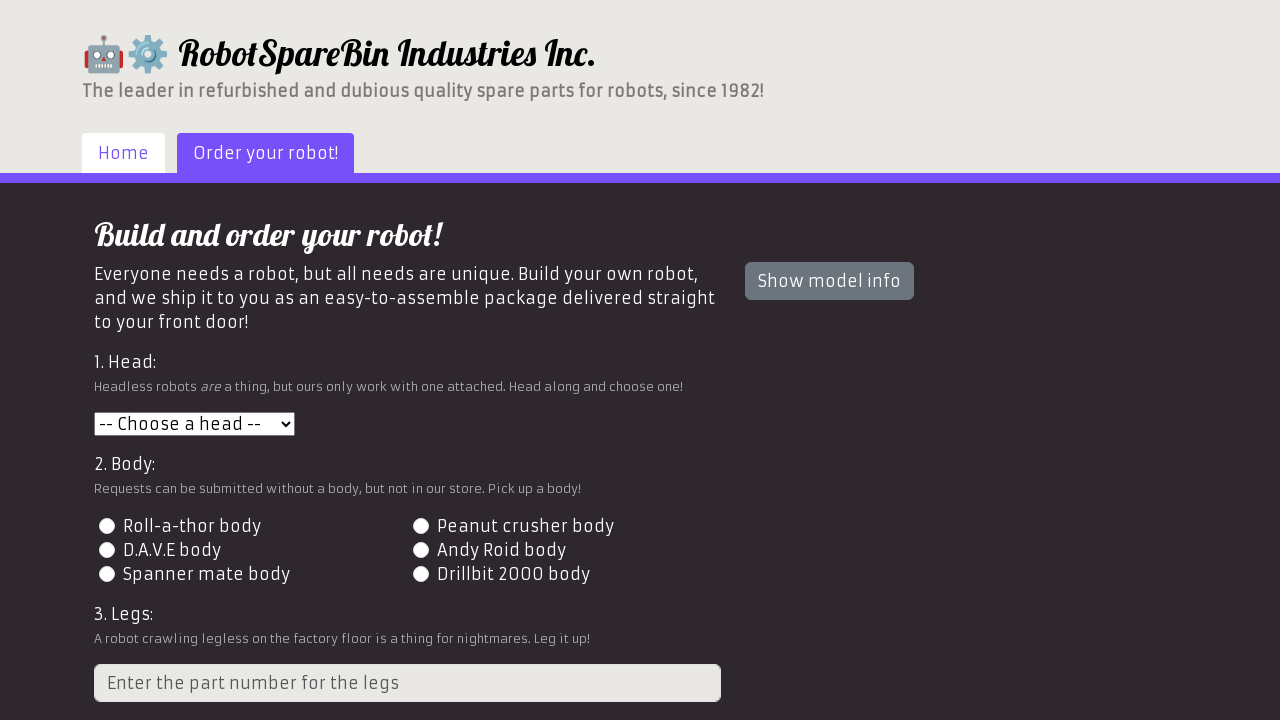

Selected head option 3 on #head
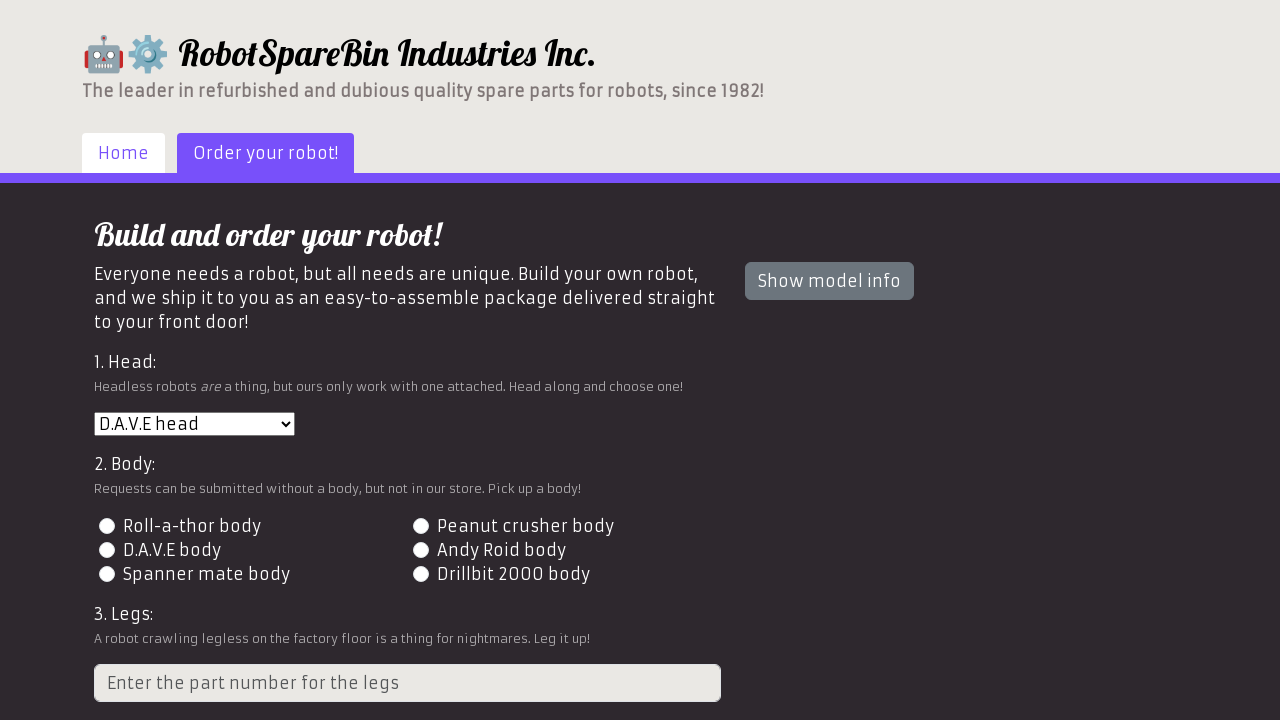

Selected body type 2 at (420, 526) on input[value='2']
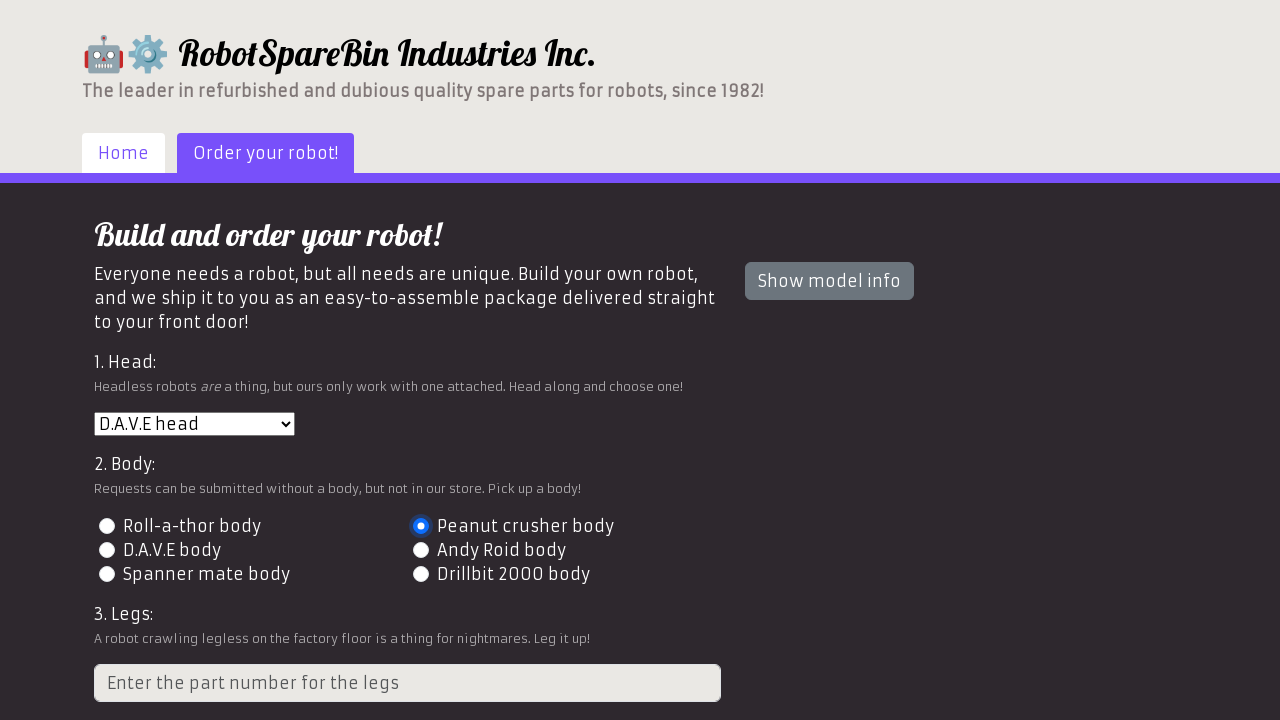

Filled legs part number with '4' on input[placeholder='Enter the part number for the legs']
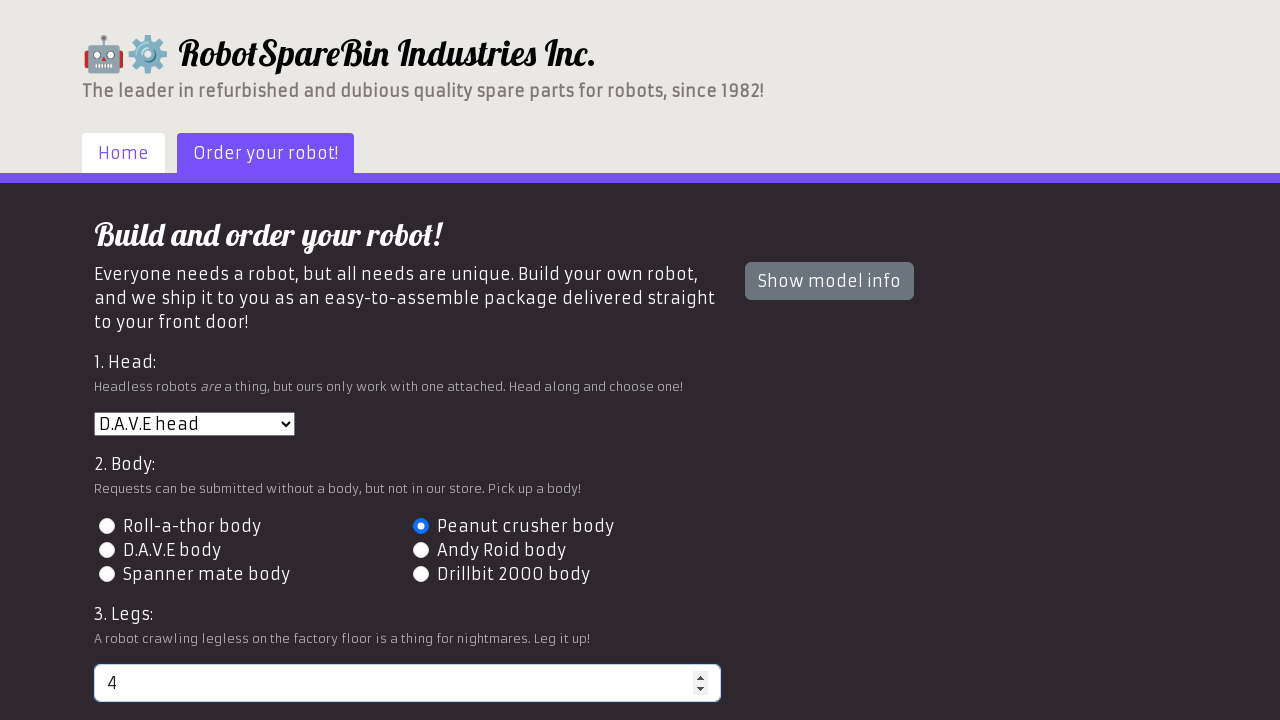

Filled shipping address with '123 Robot Lane, Tech City, TC 12345' on #address
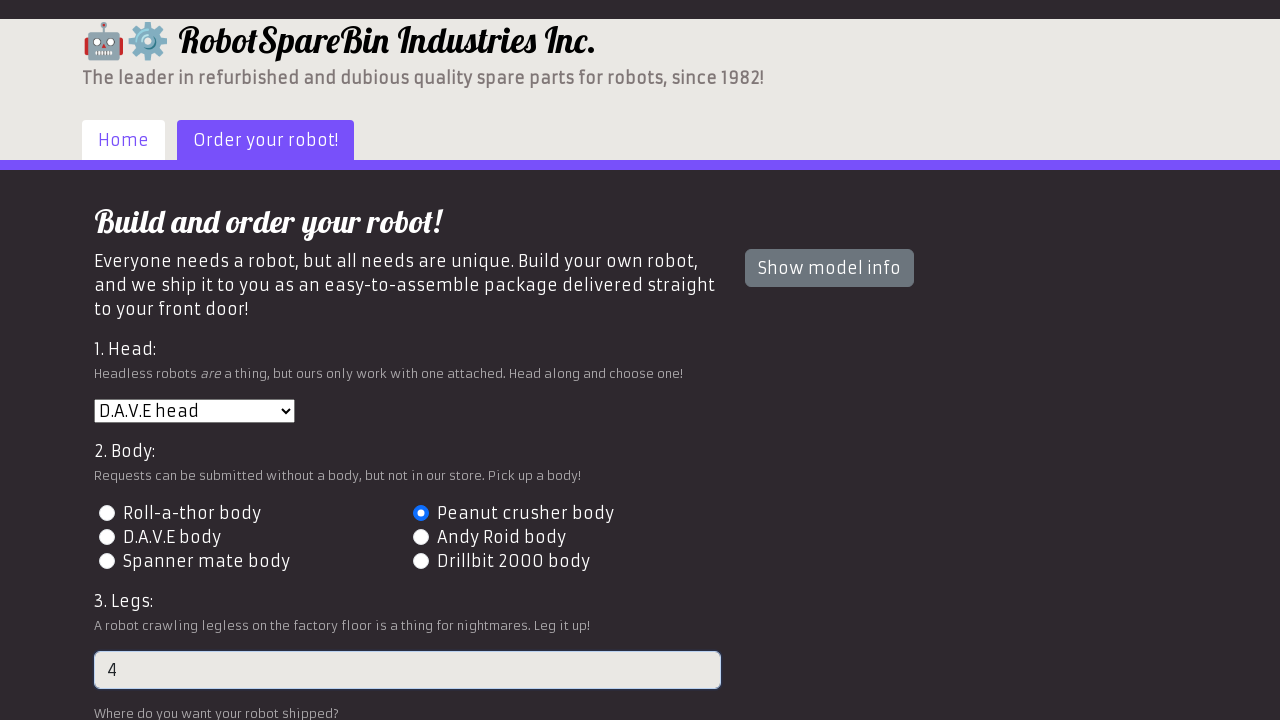

Clicked Preview button to see the robot at (141, 605) on button:text('Preview')
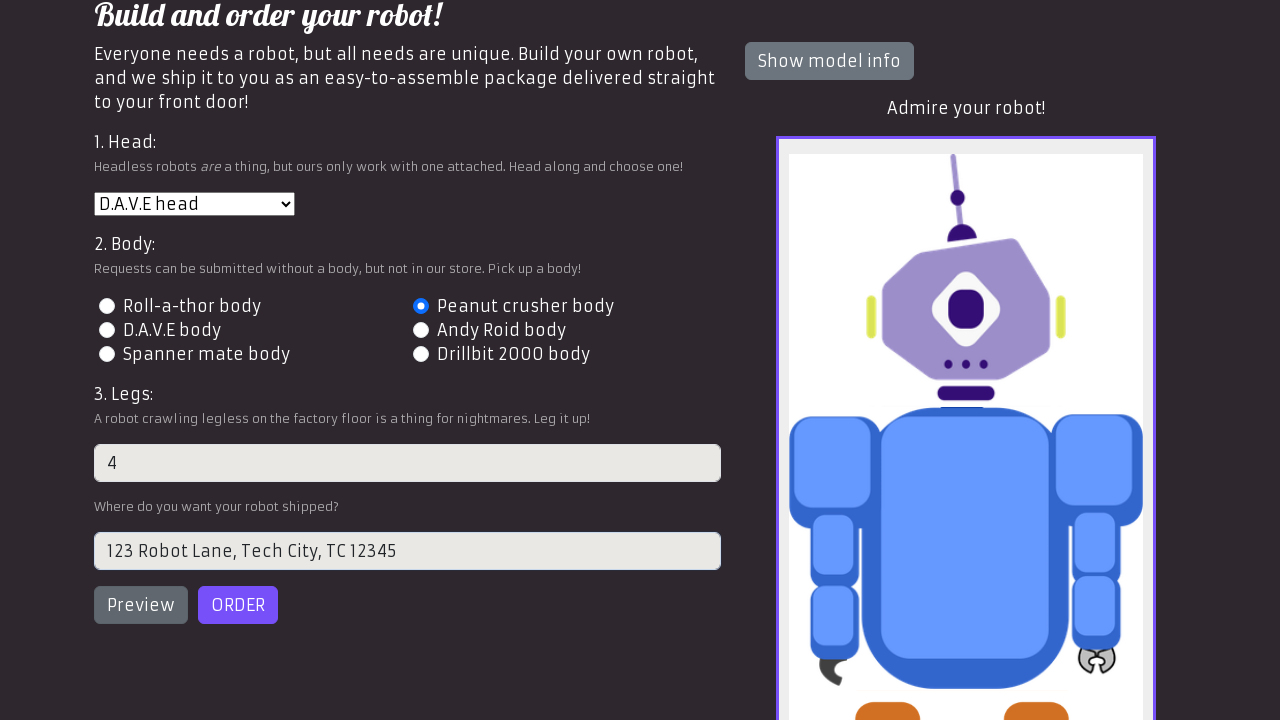

Robot preview image loaded
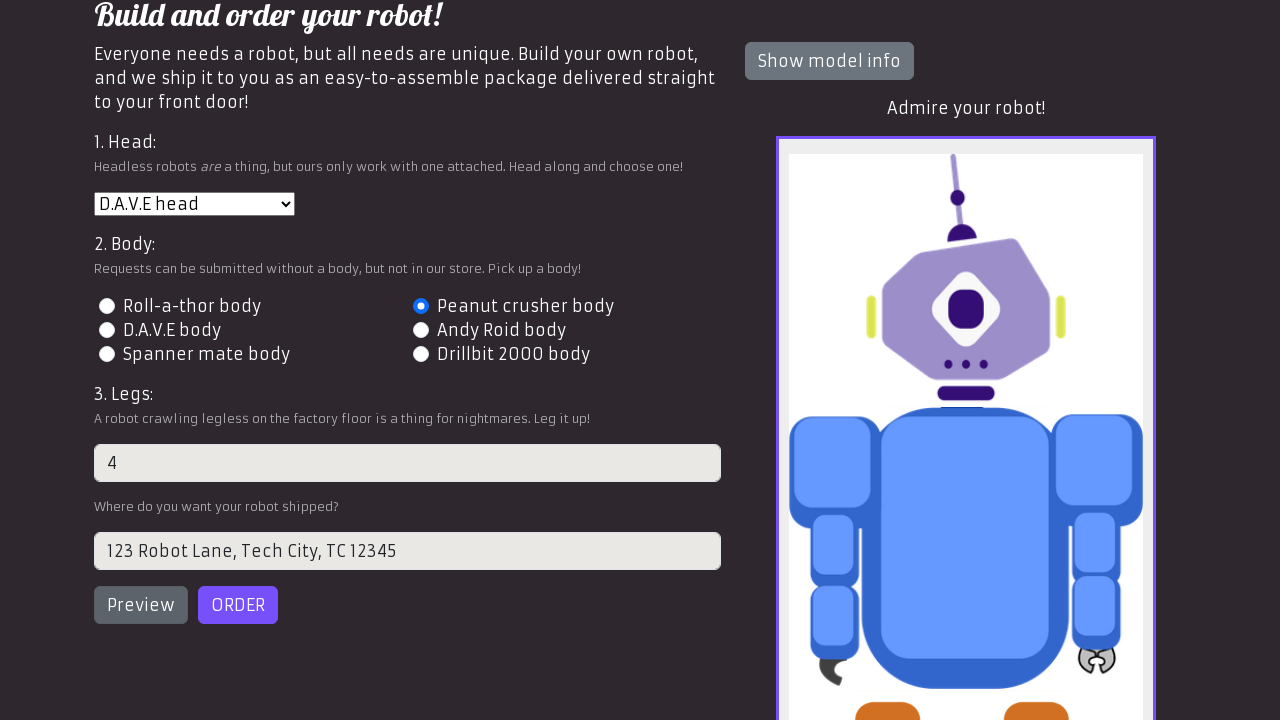

Clicked Order button to submit the order at (238, 605) on button:text('Order')
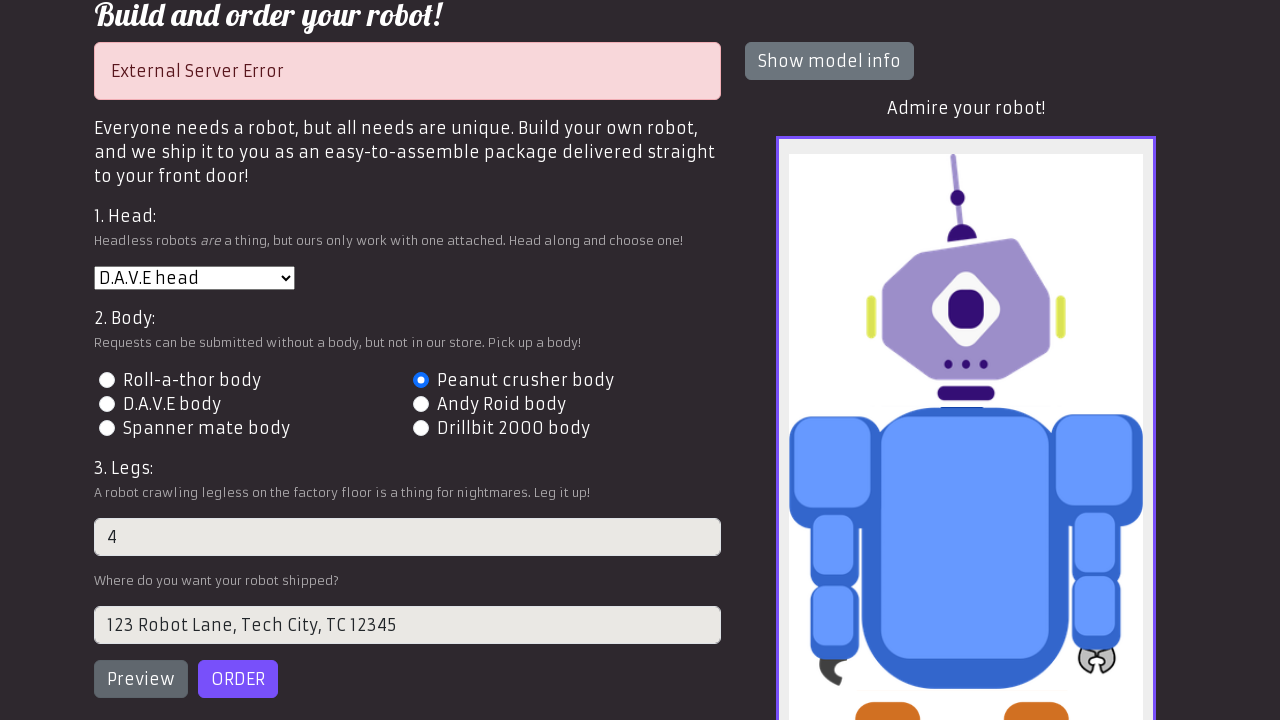

Order submission completed (receipt or error alert appeared)
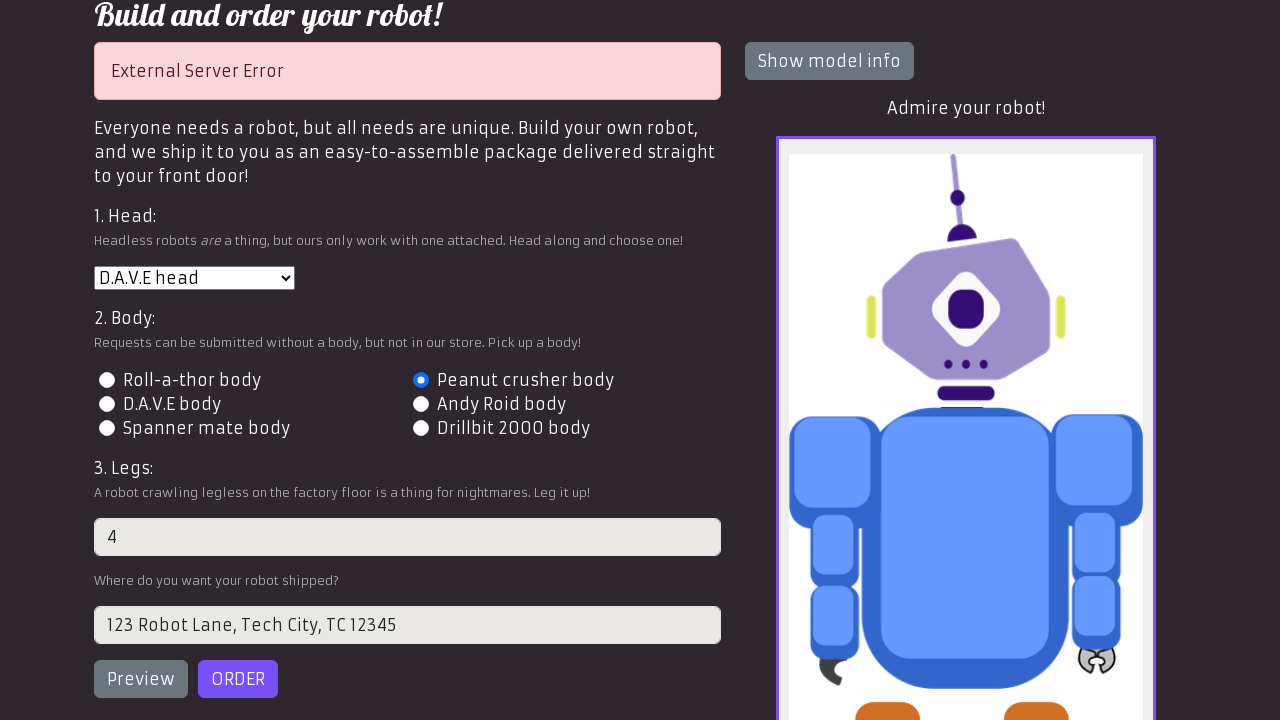

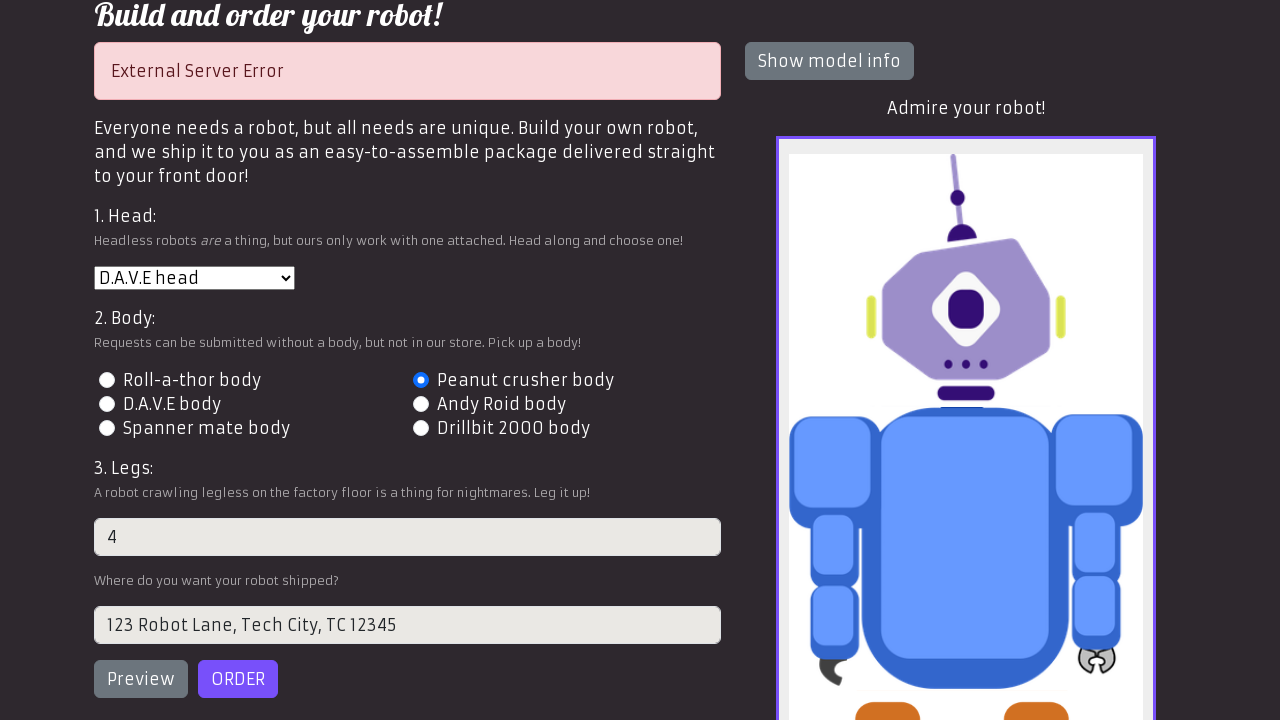